Tests the OYO Rooms website location selection by hovering over Chennai and clicking on T Nagar neighborhood option using action chains.

Starting URL: https://www.oyorooms.com/

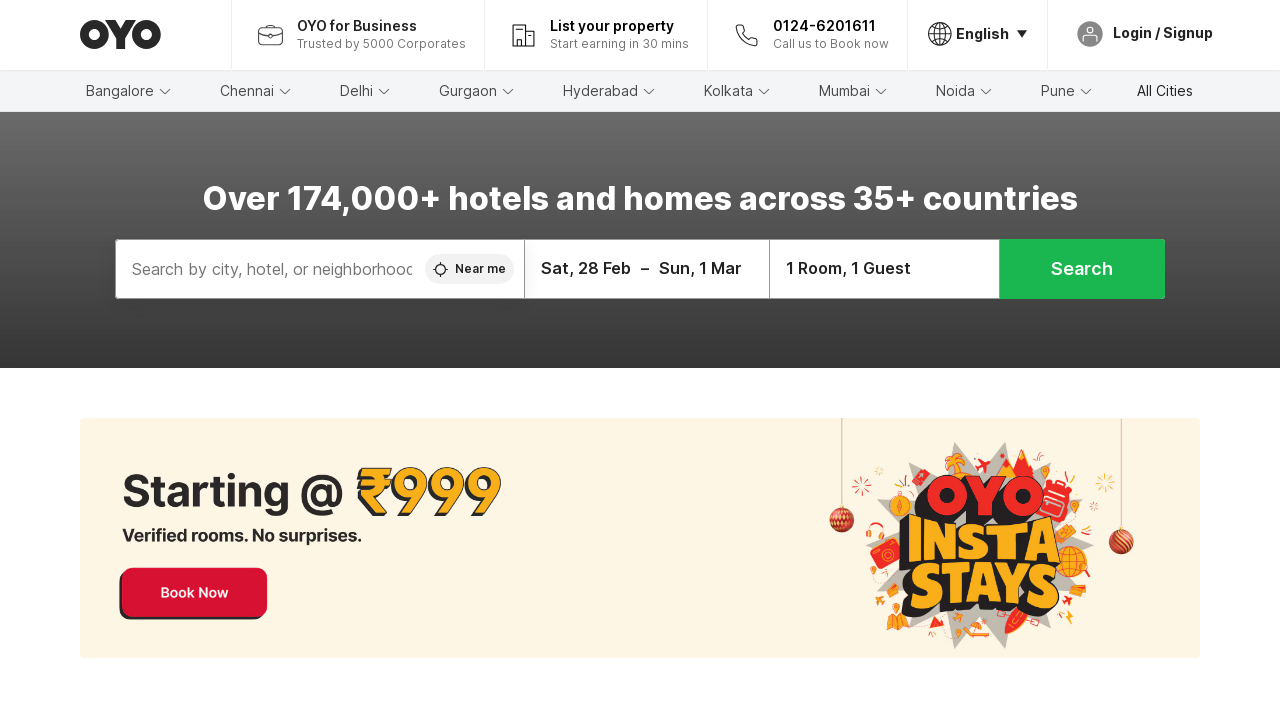

Hovered over Chennai location option at (254, 92) on xpath=/html/body/div[1]/div/div[3]/div[1]/div[2]/div/div[2]
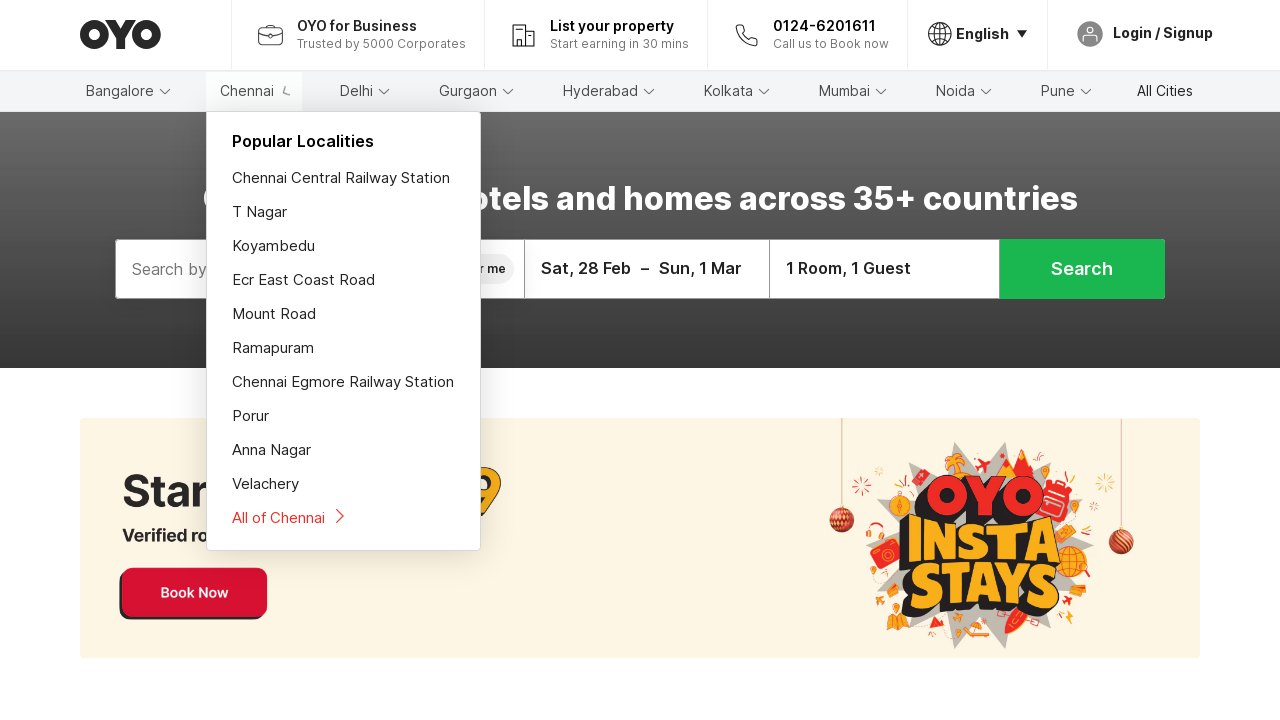

Clicked on T Nagar neighborhood option at (344, 212) on #root > div > div.homePage__container > div.cmsWrapper.cmsWrapper--topFold > div
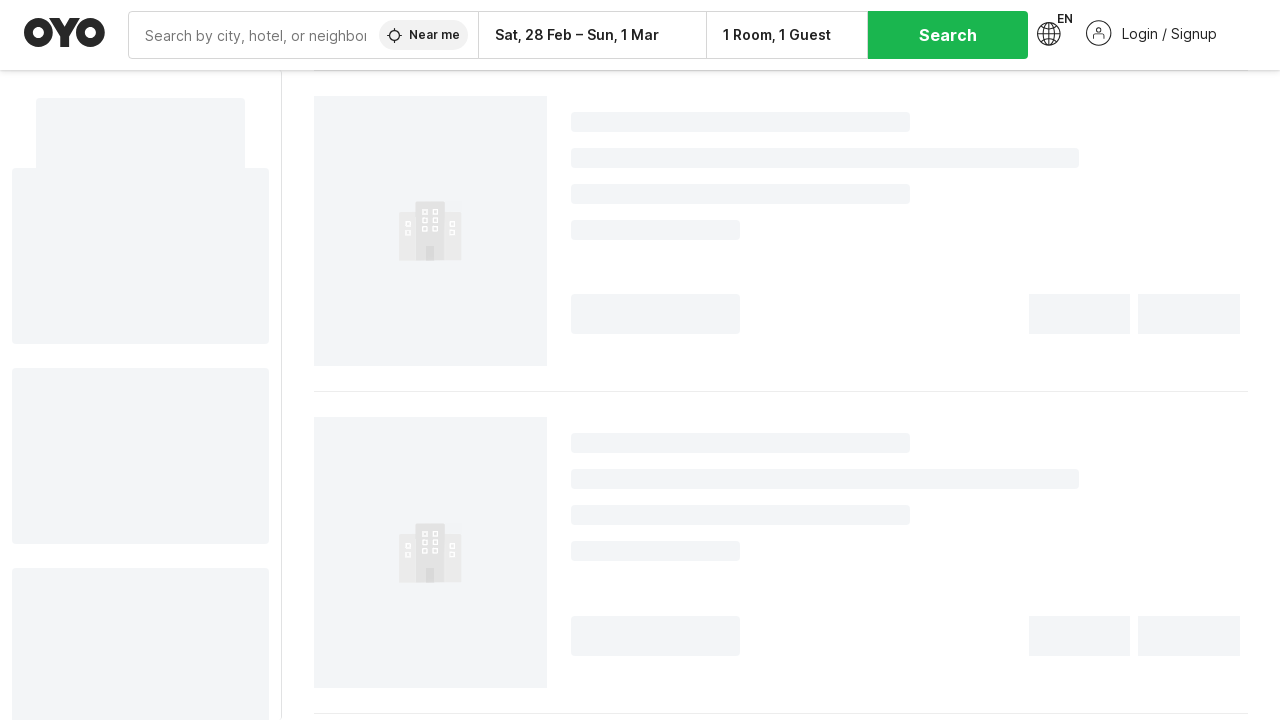

Waited for page to reach networkidle state after location selection
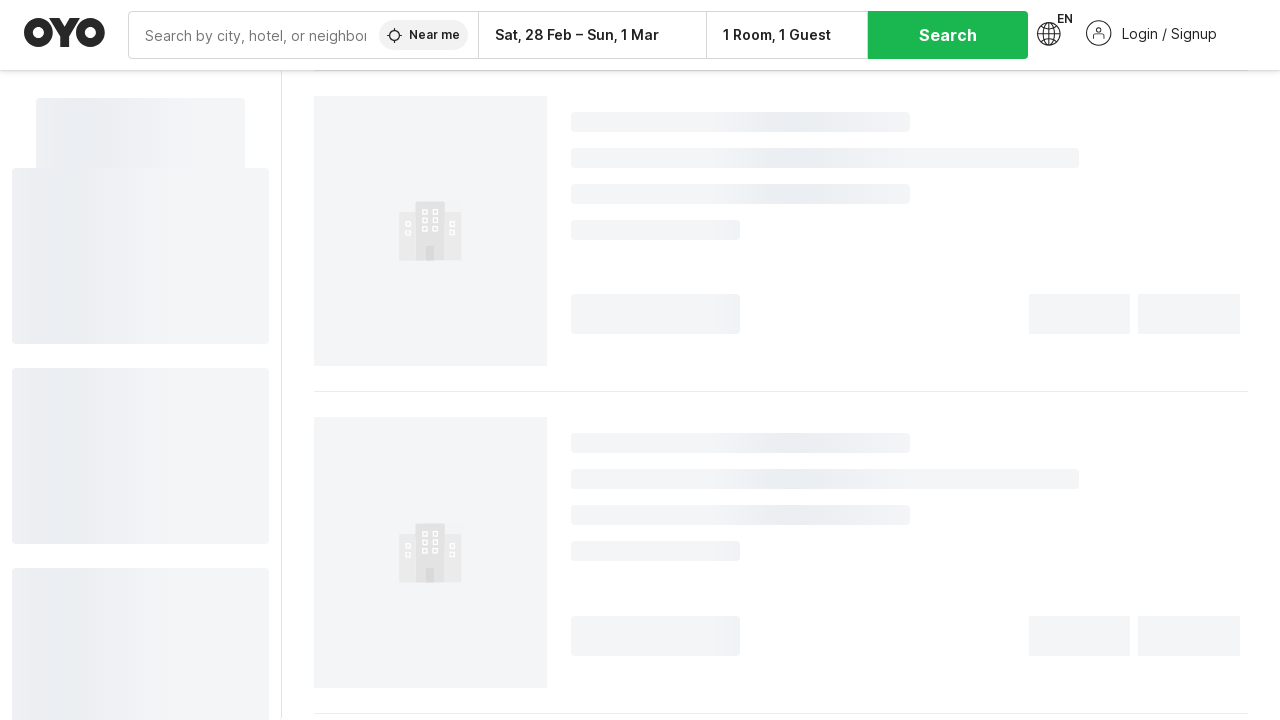

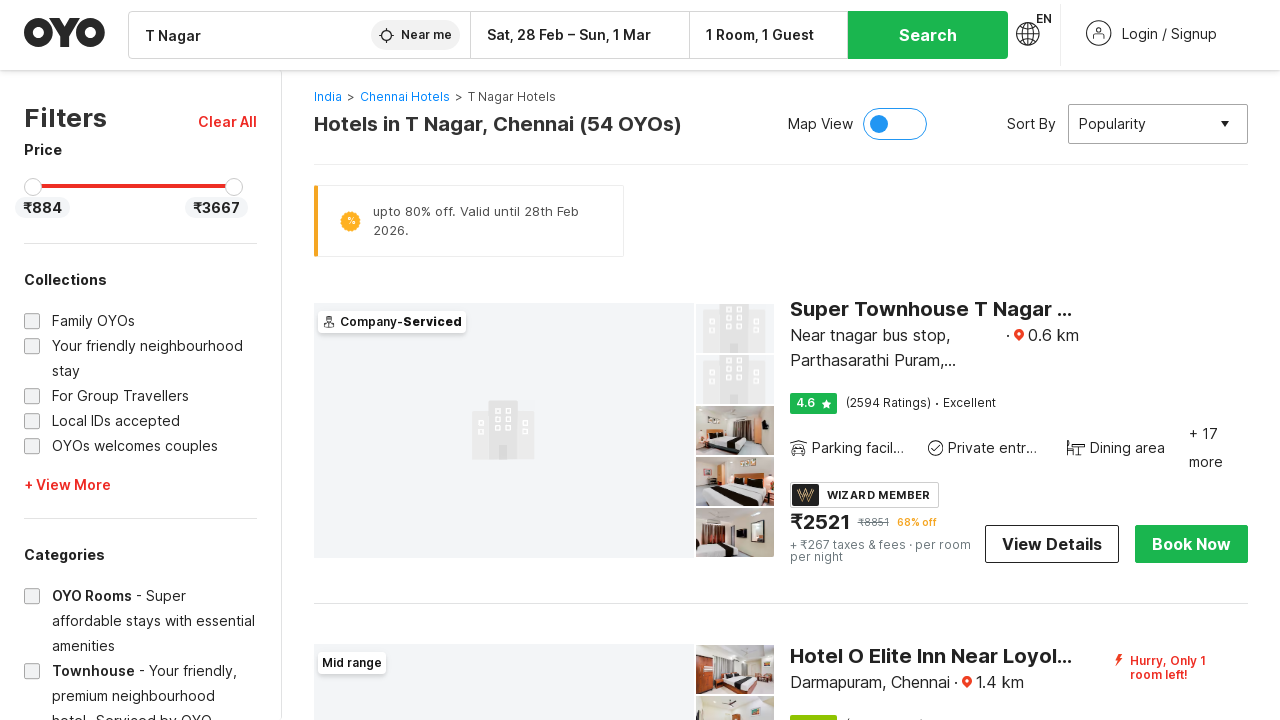